Tests JavaScript alert handling on LeafGround demo site by triggering various alert types (simple alert, confirm dialog, and prompt dialog) and interacting with them.

Starting URL: https://www.leafground.com/alert.xhtml

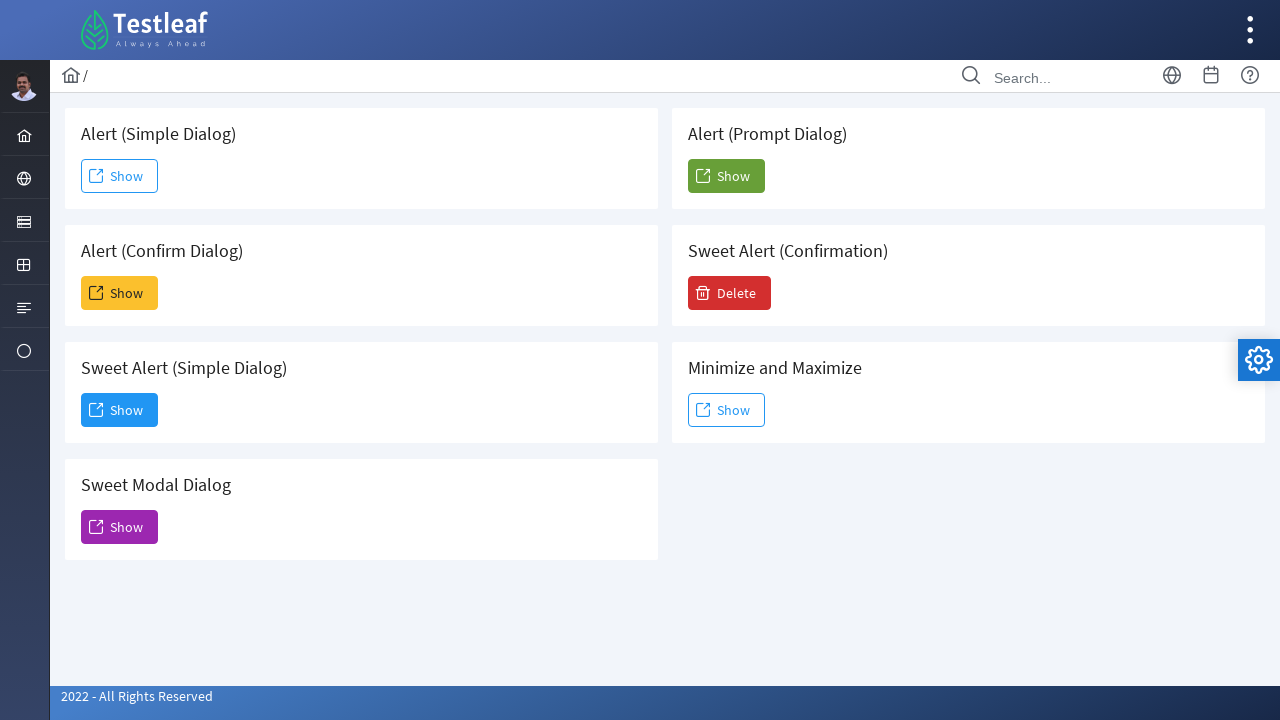

Clicked the first 'Show' button to trigger simple alert at (120, 176) on (//span[text()='Show'])[1]
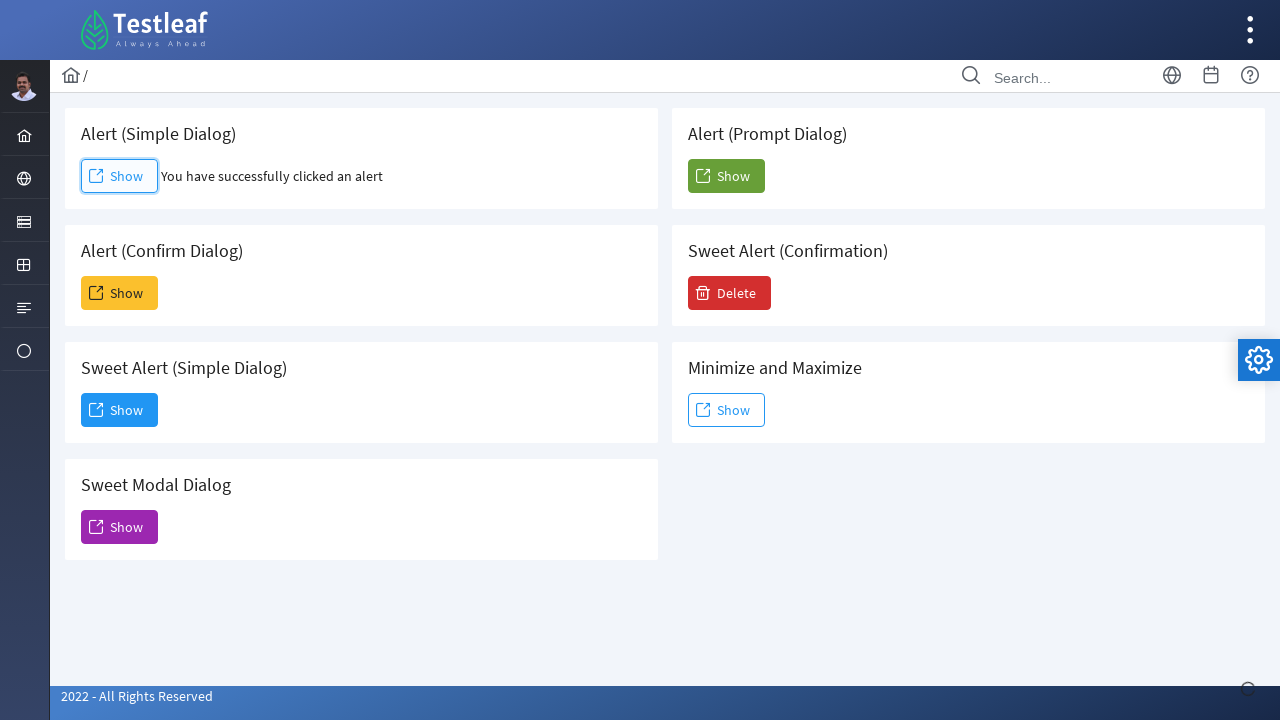

Set up dialog handler to accept simple alert
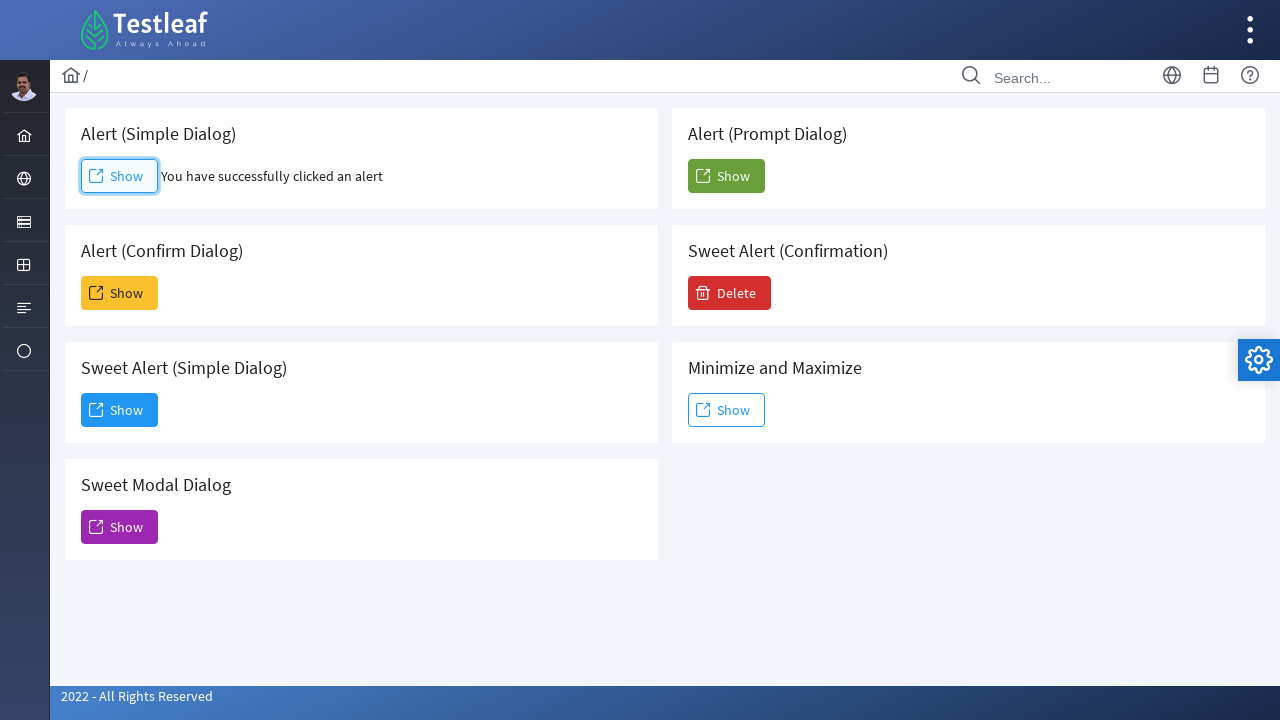

Waited 1 second for alert processing
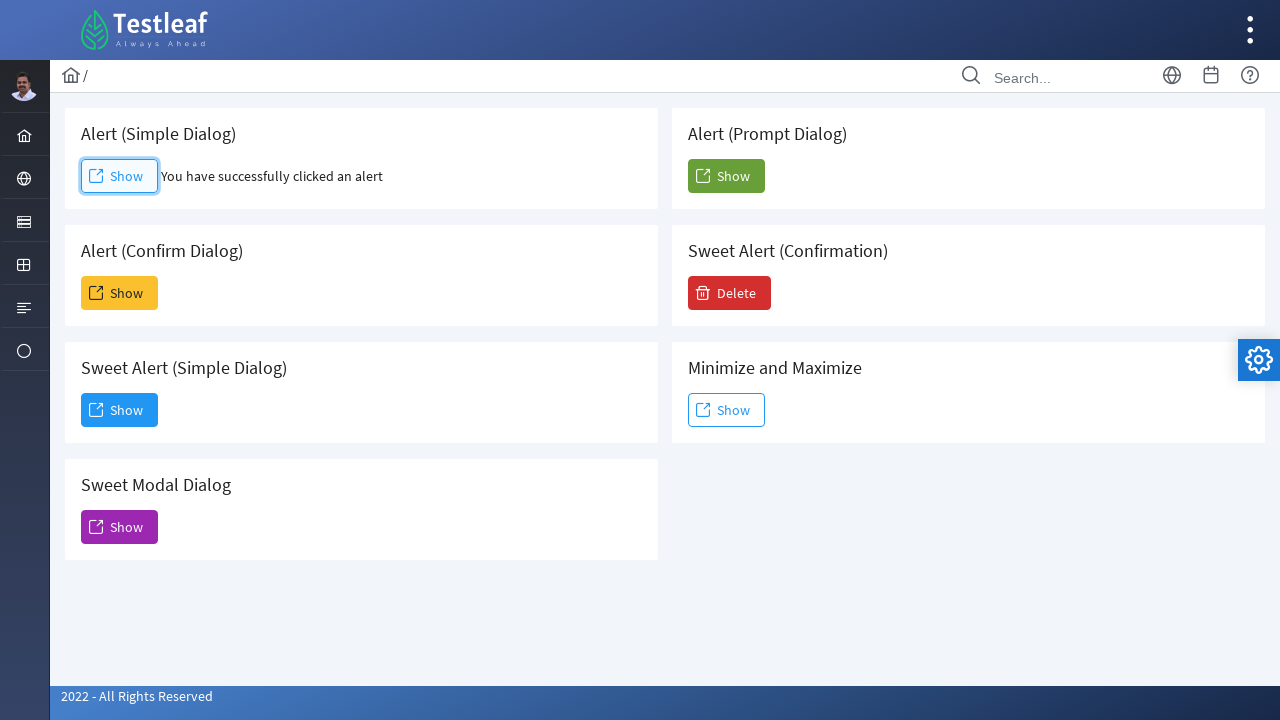

Clicked the confirm dialog button at (120, 293) on #j_idt88\:j_idt93
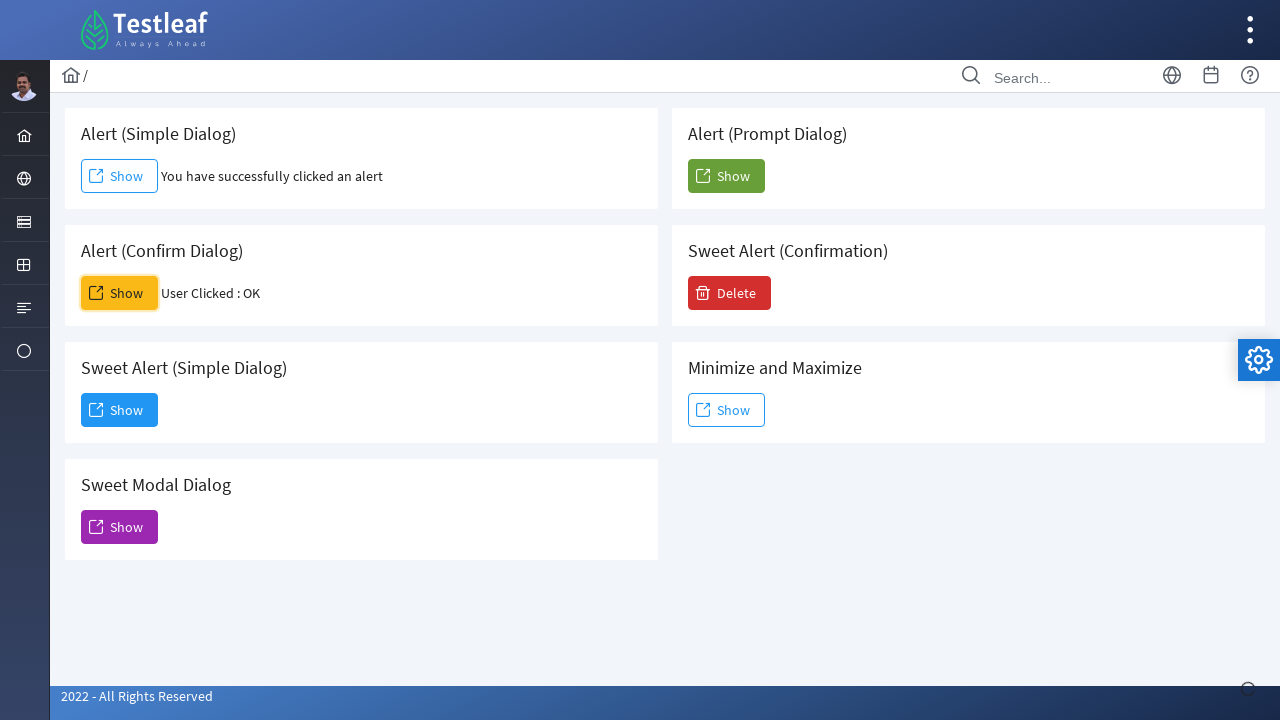

Waited 1 second for confirm dialog processing
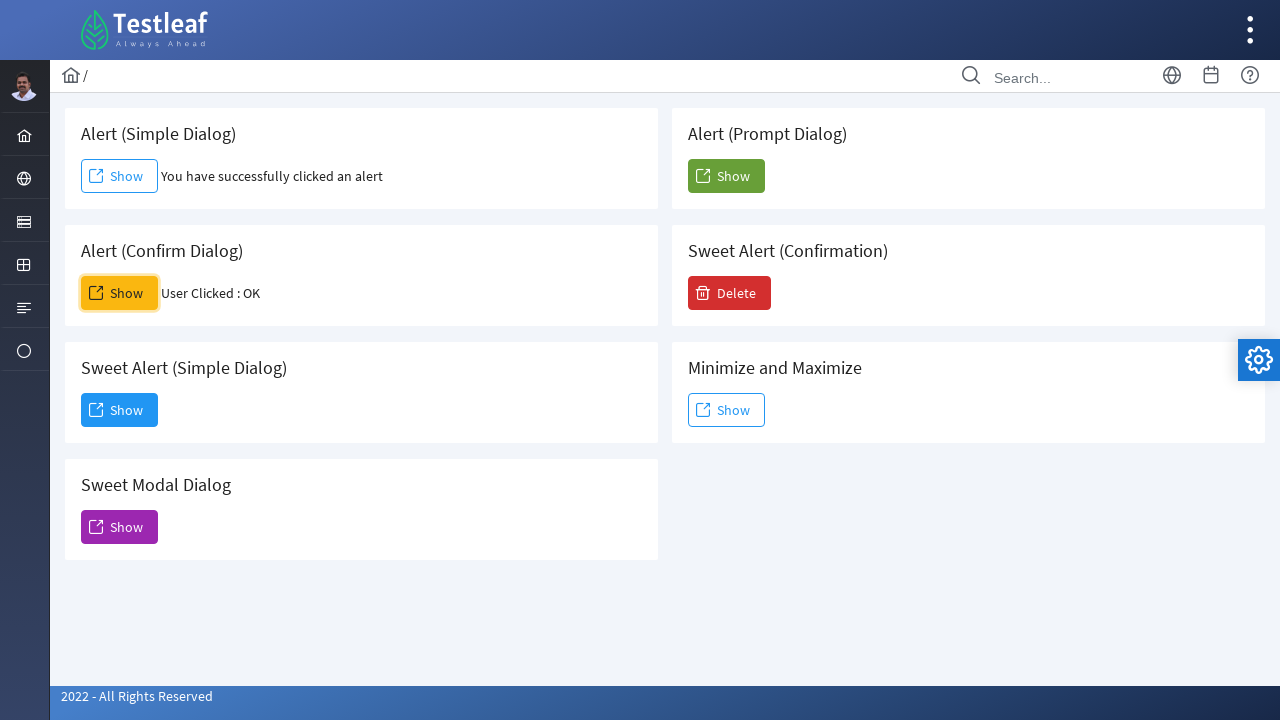

Clicked the prompt dialog button at (726, 176) on #j_idt88\:j_idt104
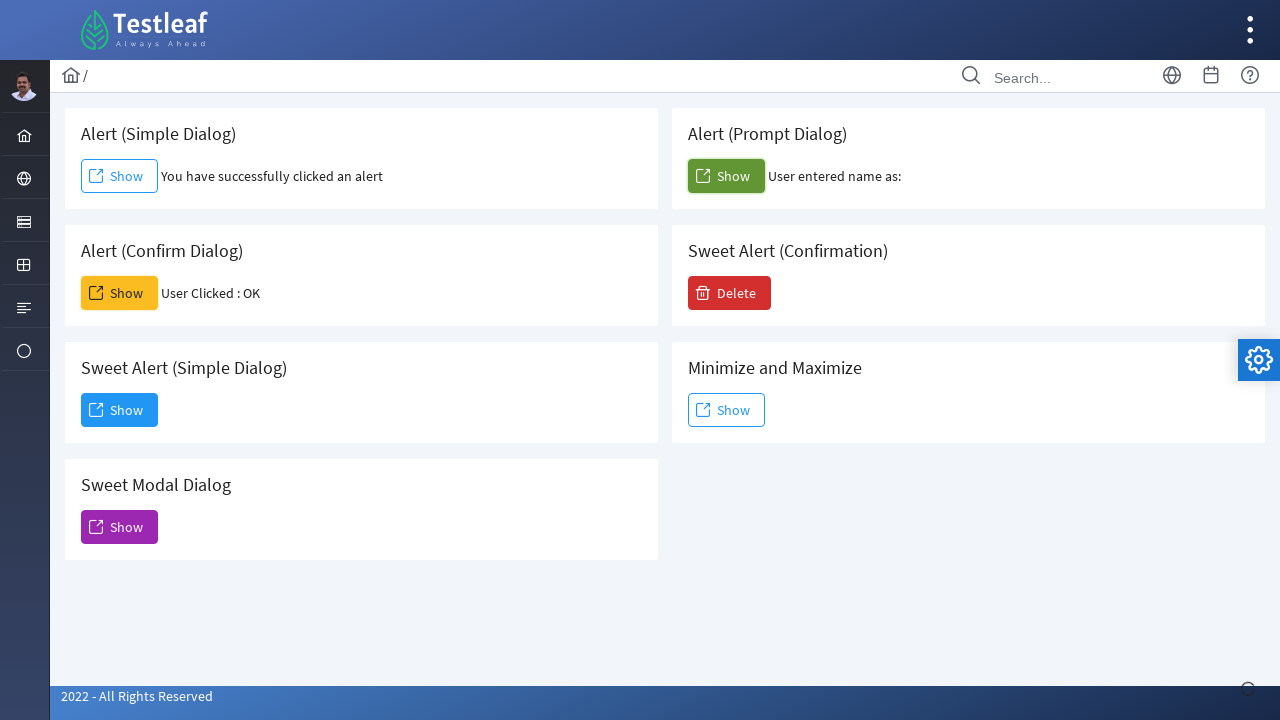

Set up dialog handler for prompt dialog with text input 'TestUser2024'
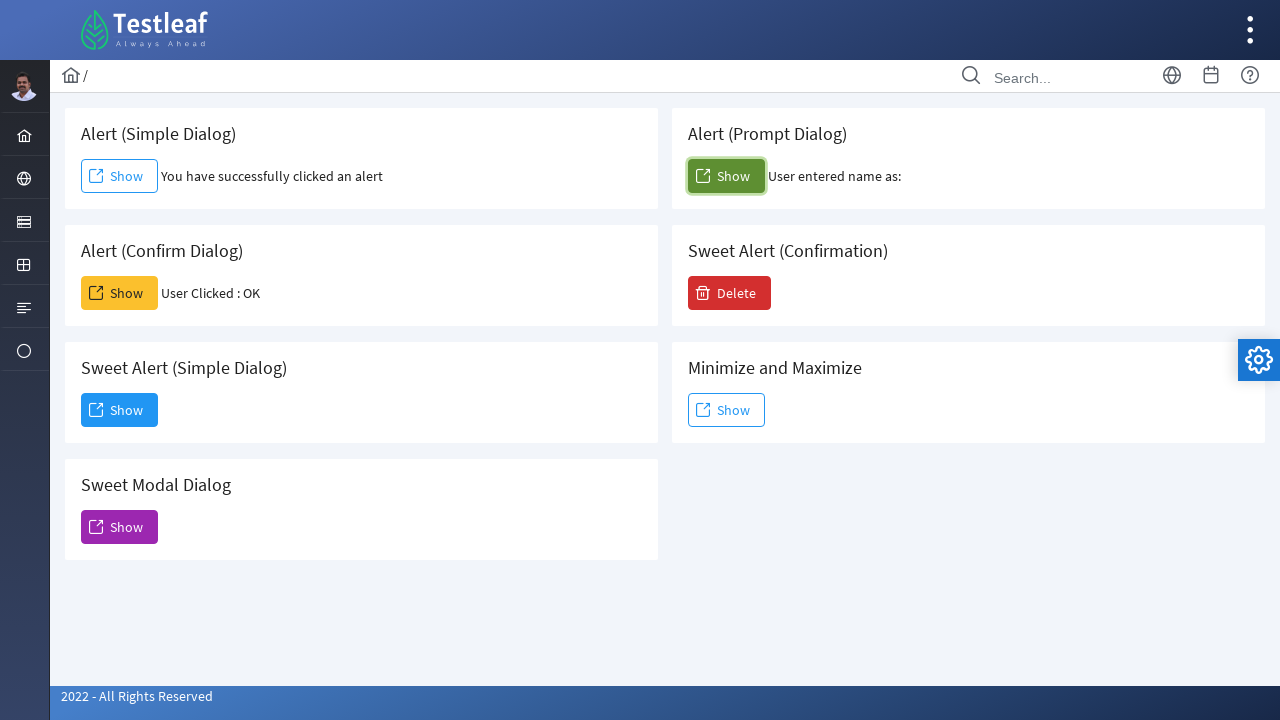

Waited 1 second for prompt dialog processing
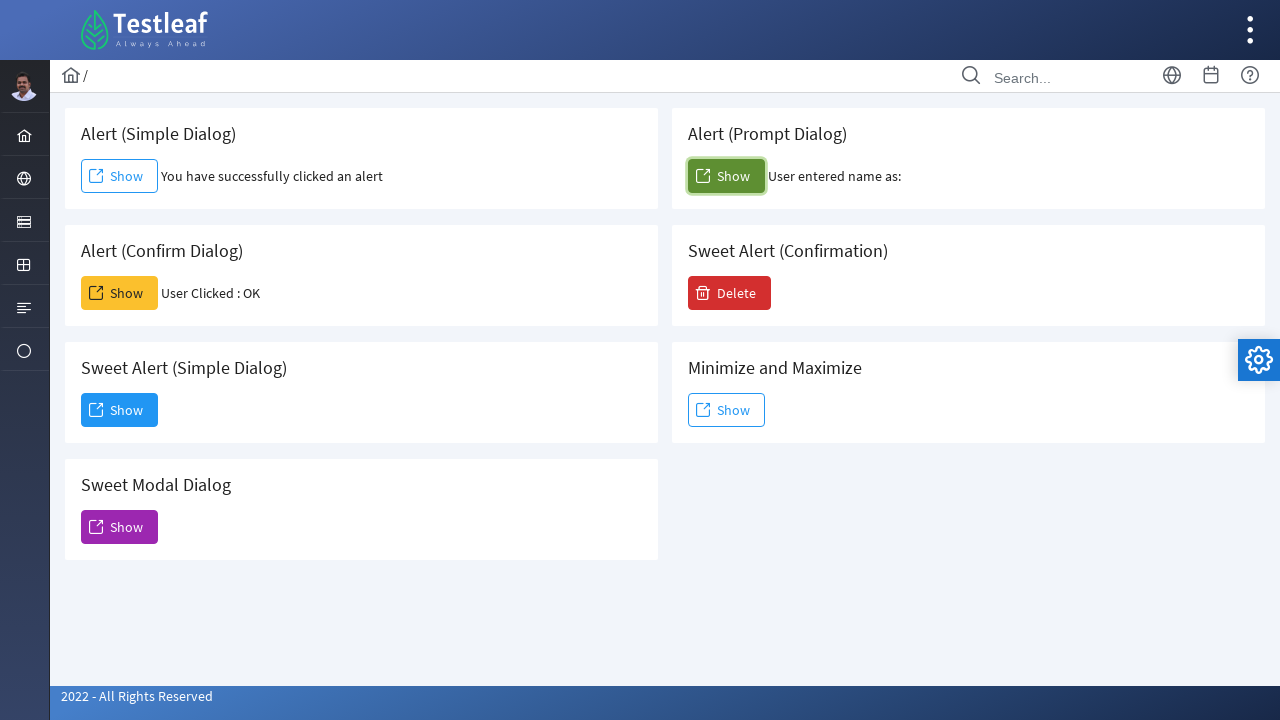

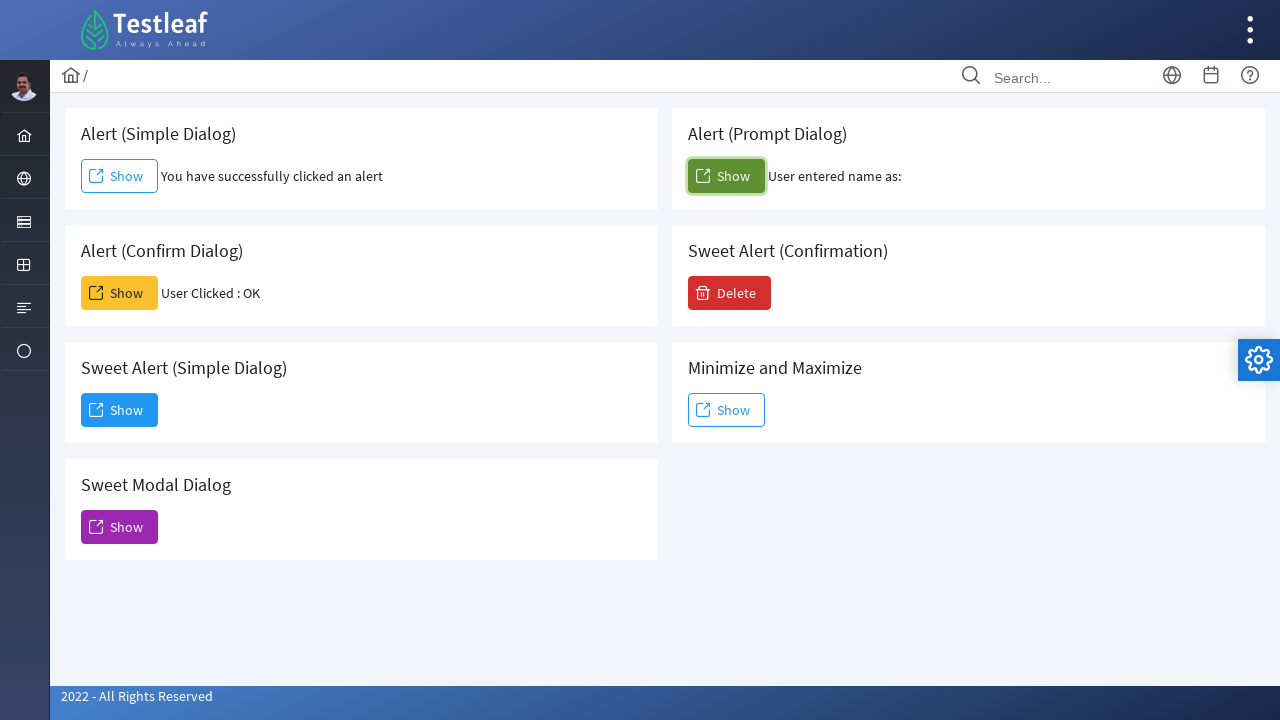